Uses an Estonian salary calculator to calculate net pay from gross pay by entering a monthly income value and retrieving the calculated net wage result.

Starting URL: https://www.kalkulaator.ee/et/palgakalkulaator

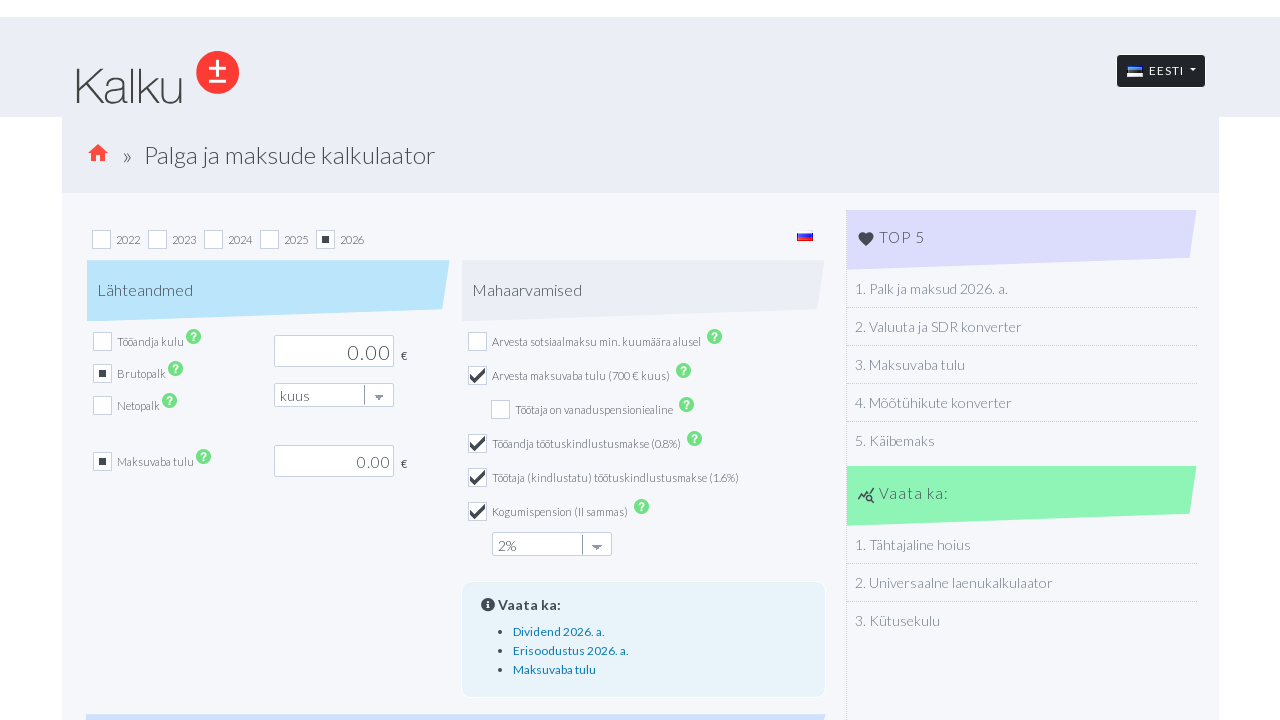

Monthly income input field (#eur) is present on the page
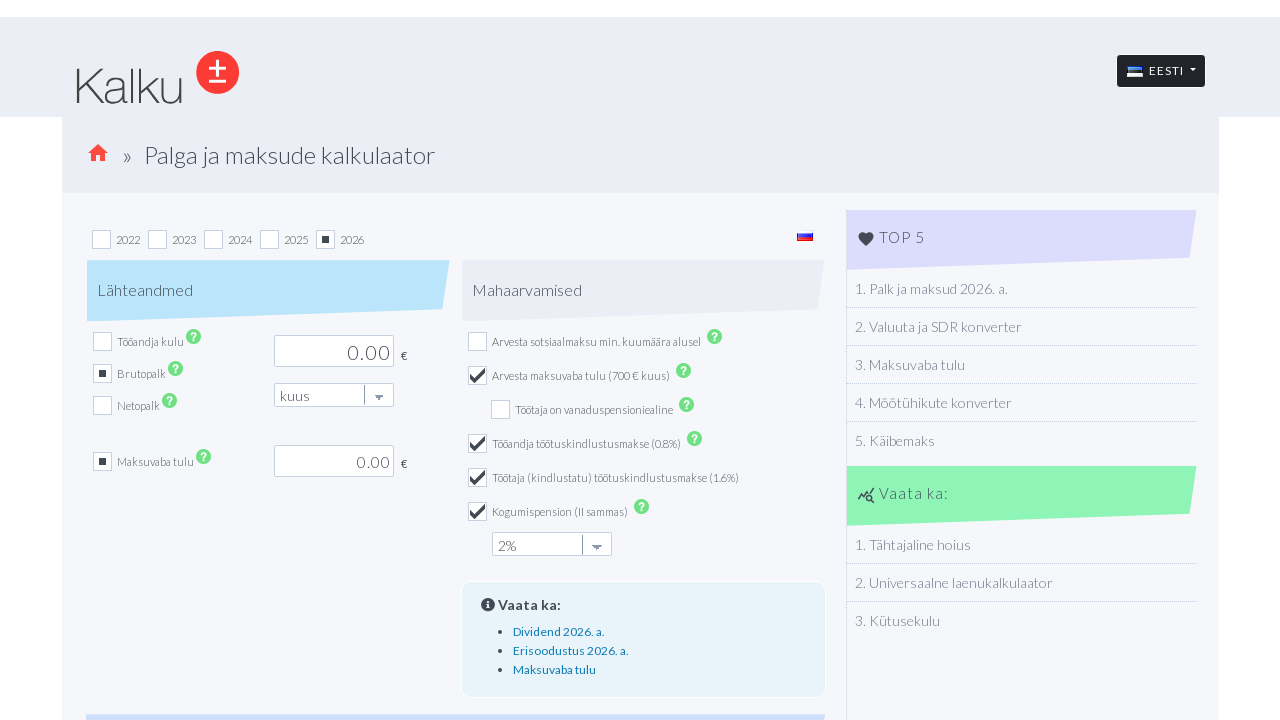

Located the monthly income input field
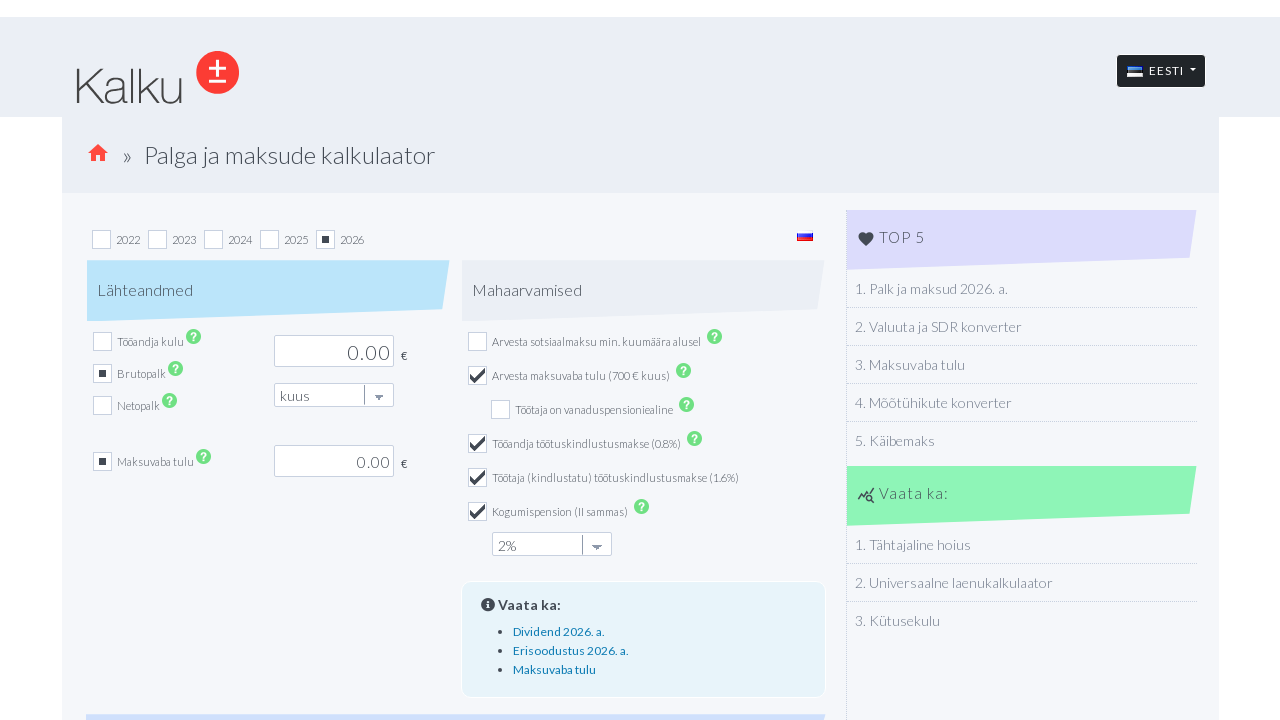

Cleared the monthly income input field on #eur
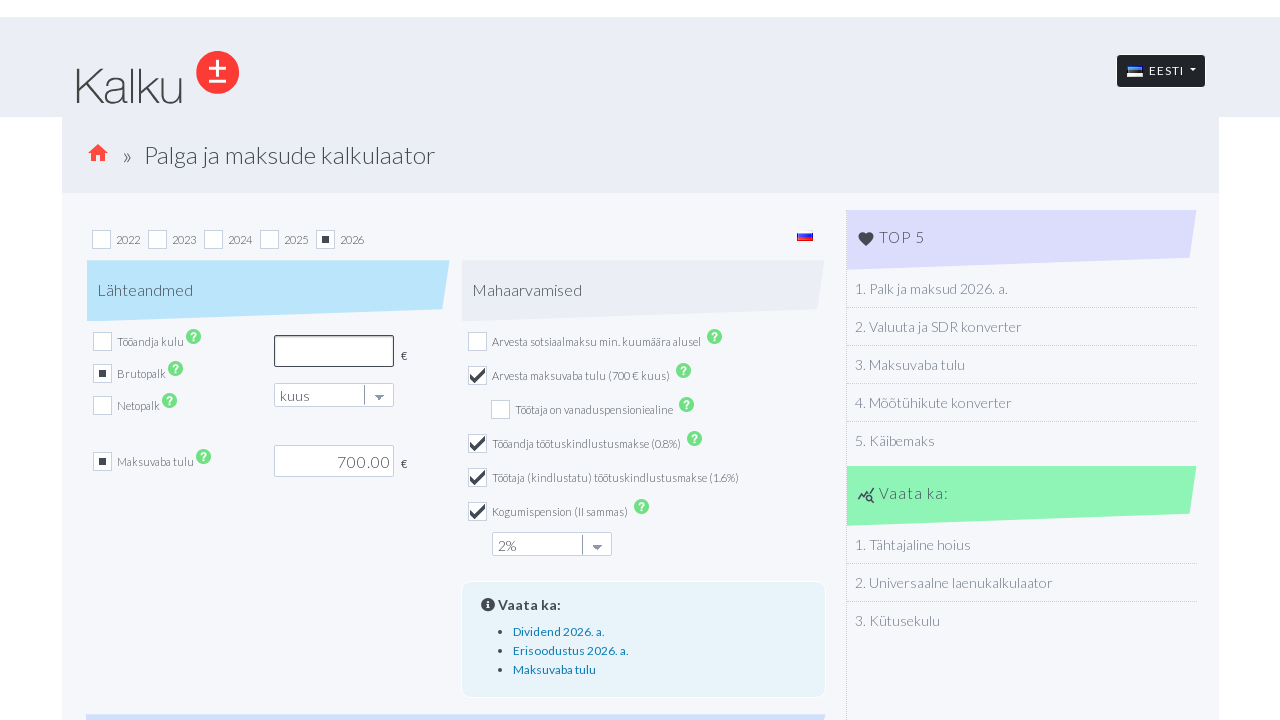

Entered gross monthly income value of 1850 EUR on #eur
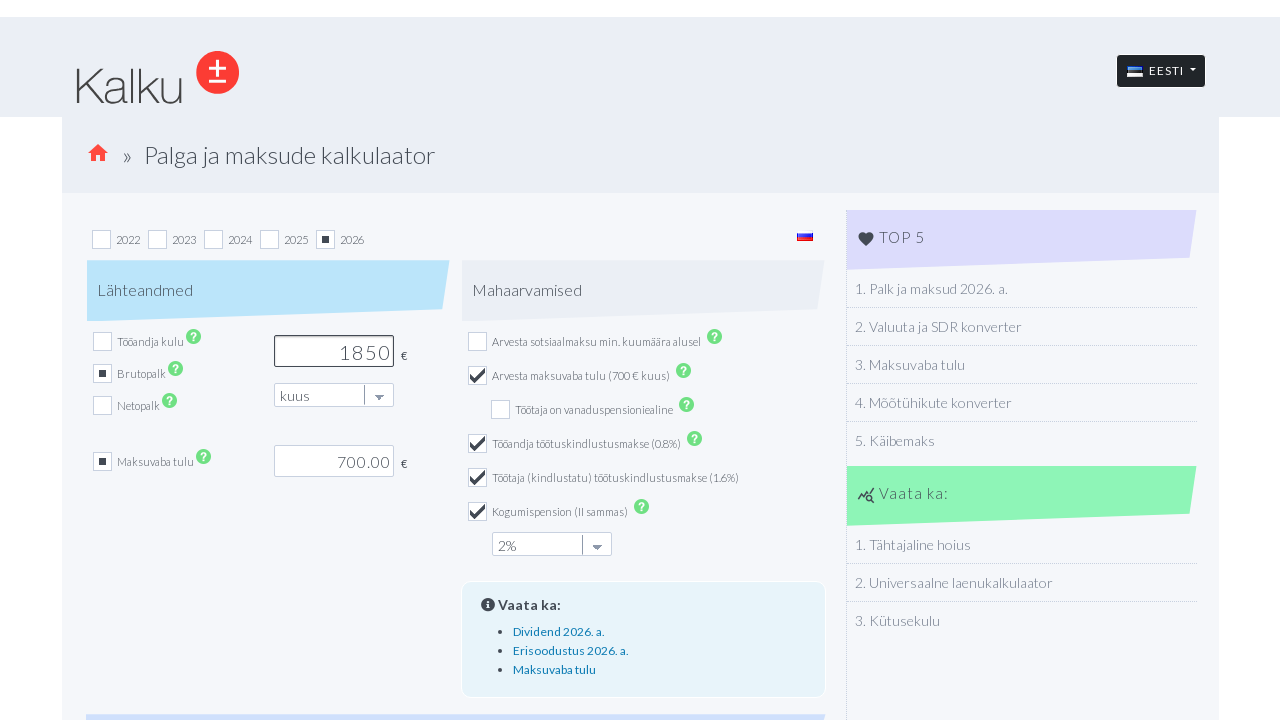

Pressed Enter to trigger salary calculation on #eur
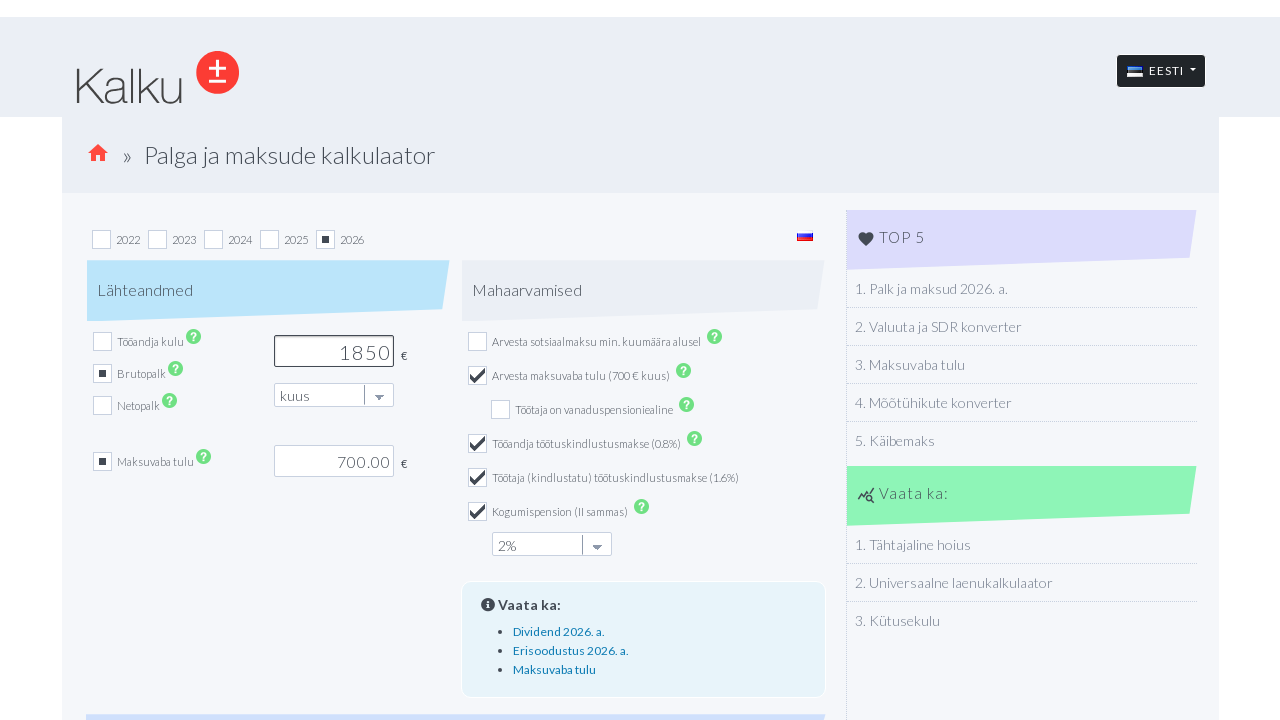

Net wage result field (#netwage) appeared on the page
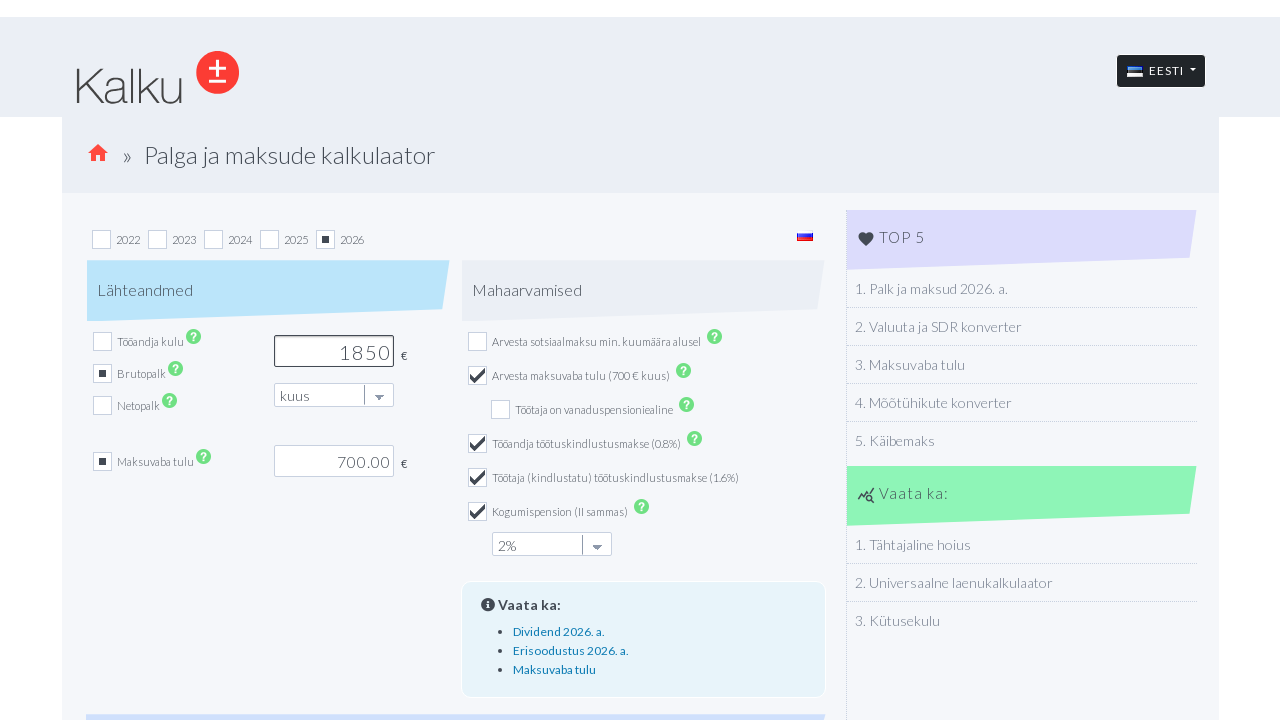

Net wage calculation completed and result is populated
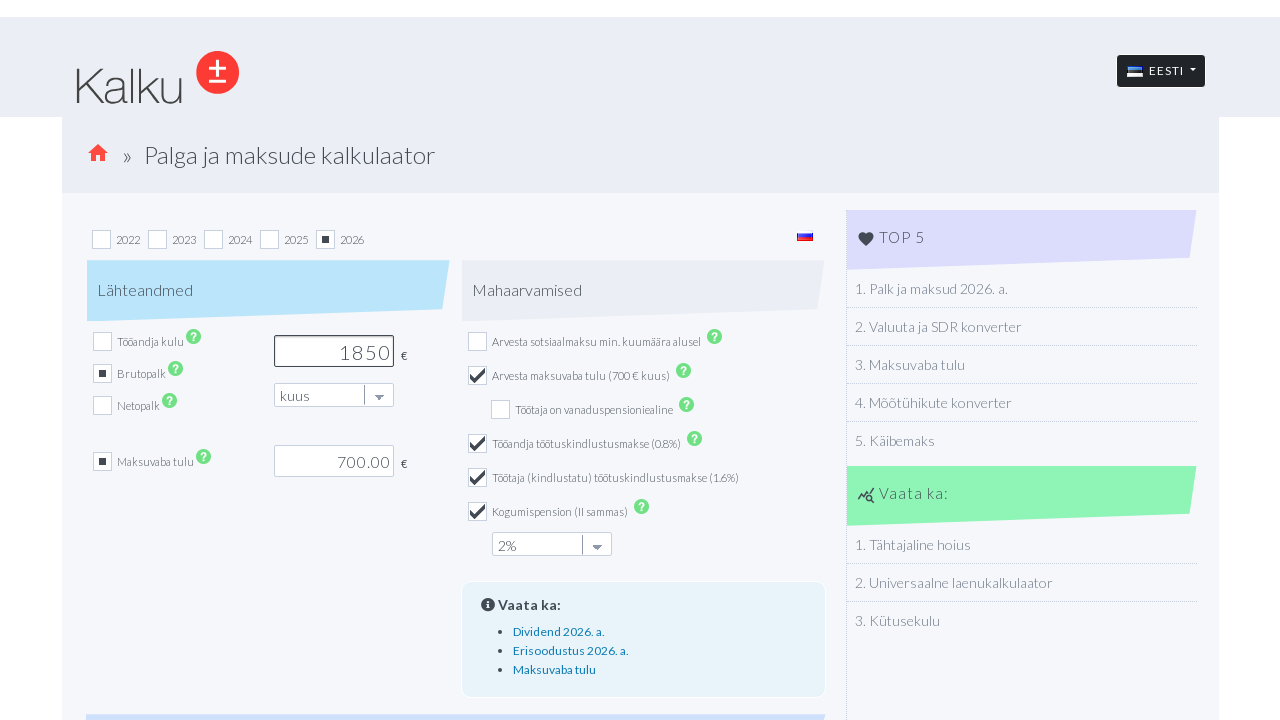

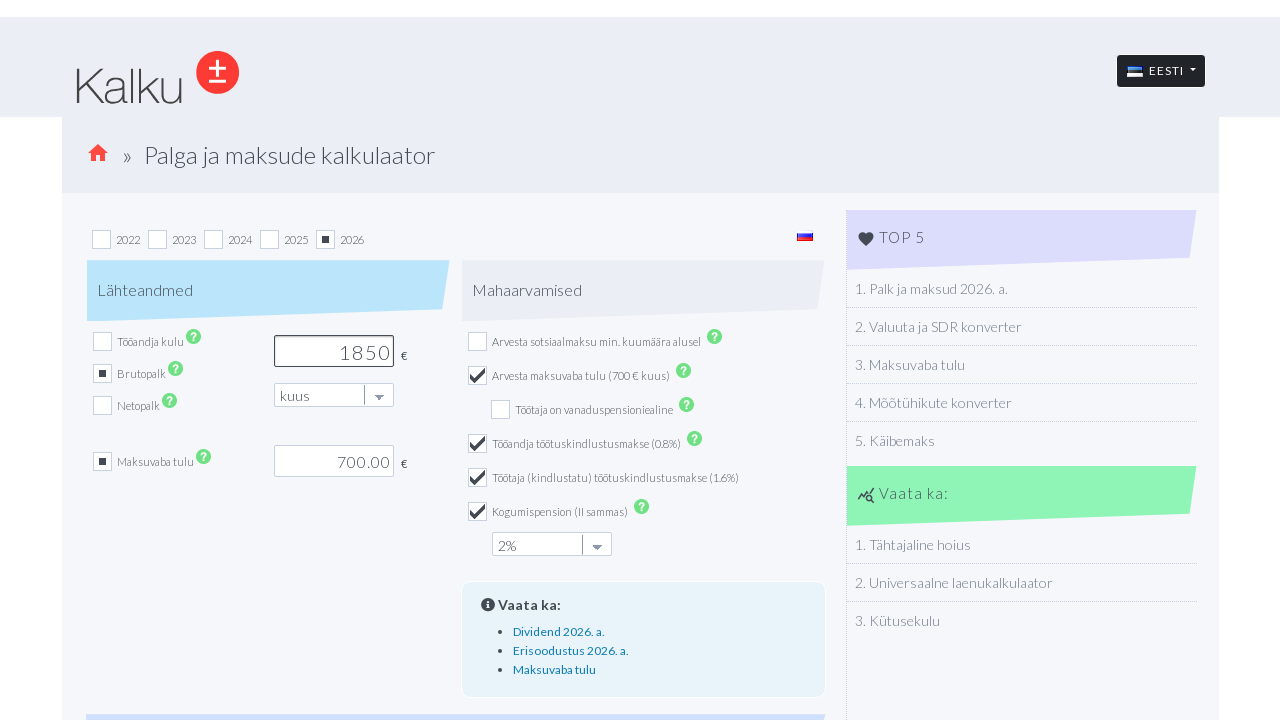